Tests the Radio Button functionality on DEMOQA by navigating to the Elements section, clicking on the Radio Button menu item, selecting the "Impressive" radio button, and verifying the selection text appears correctly.

Starting URL: https://demoqa.com

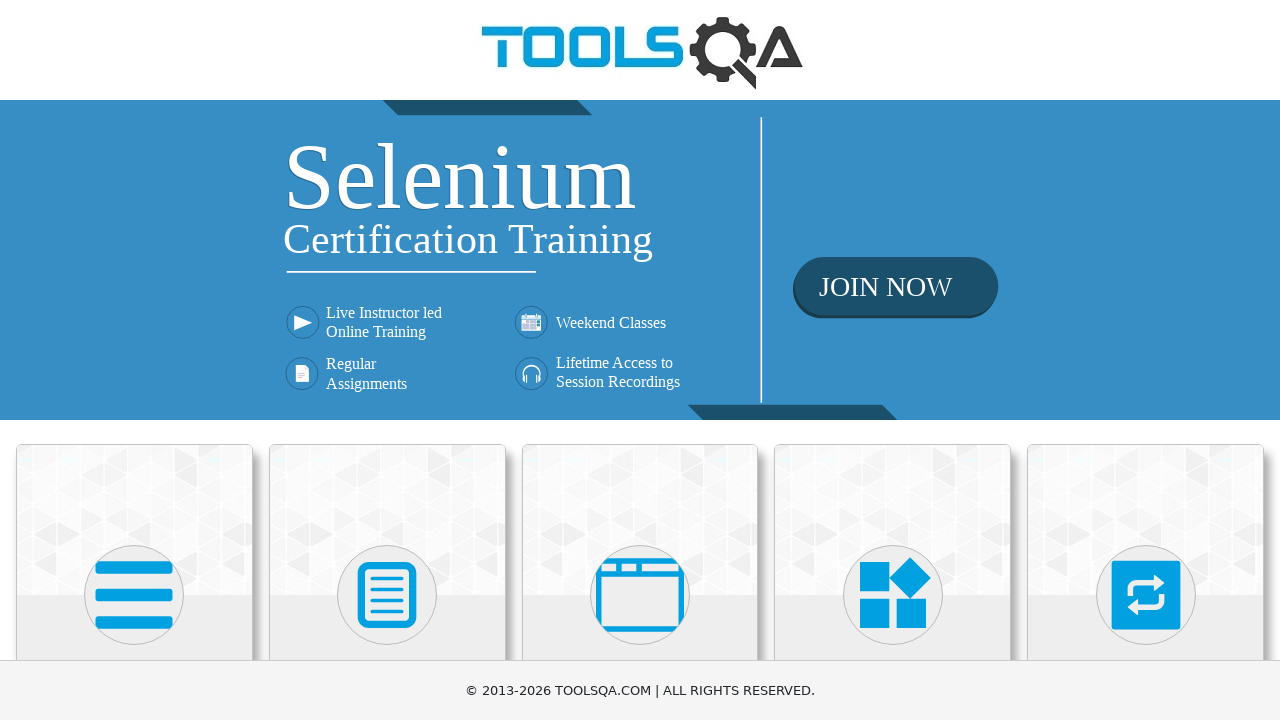

Clicked on Elements card on homepage at (134, 360) on div.card-body:has-text('Elements')
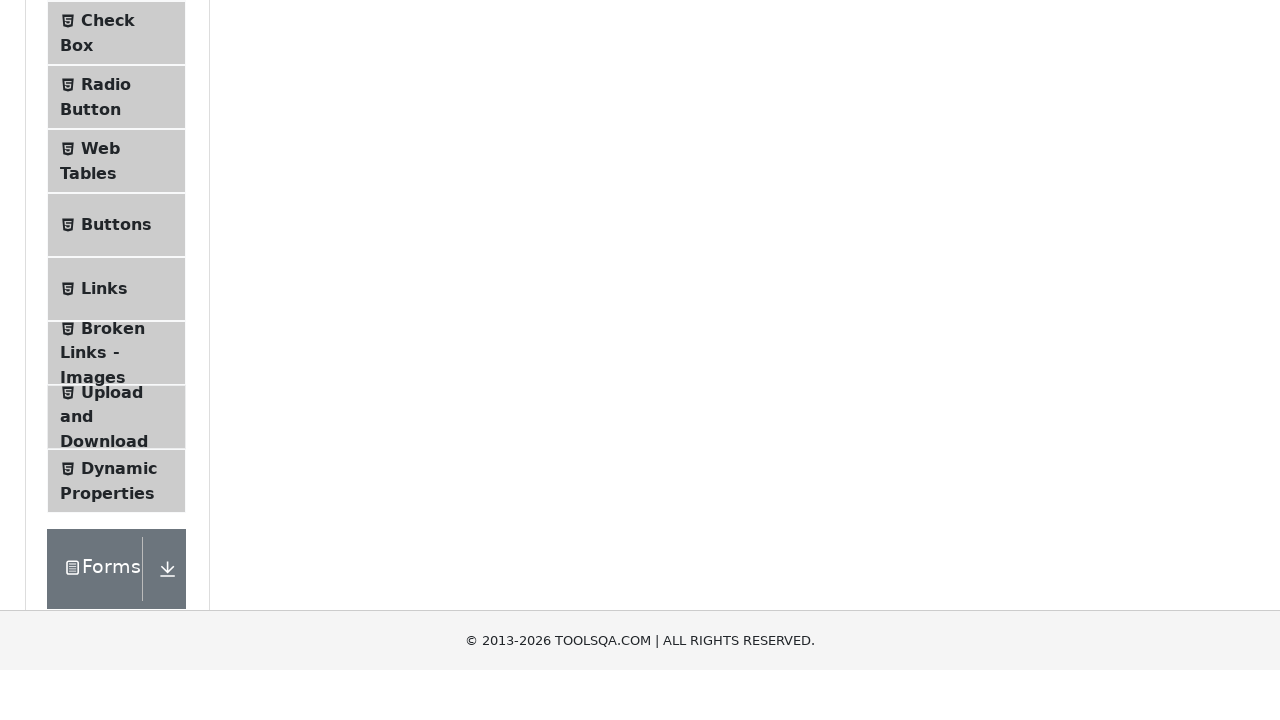

Clicked on Radio Button menu item in sidebar at (106, 376) on span:has-text('Radio Button')
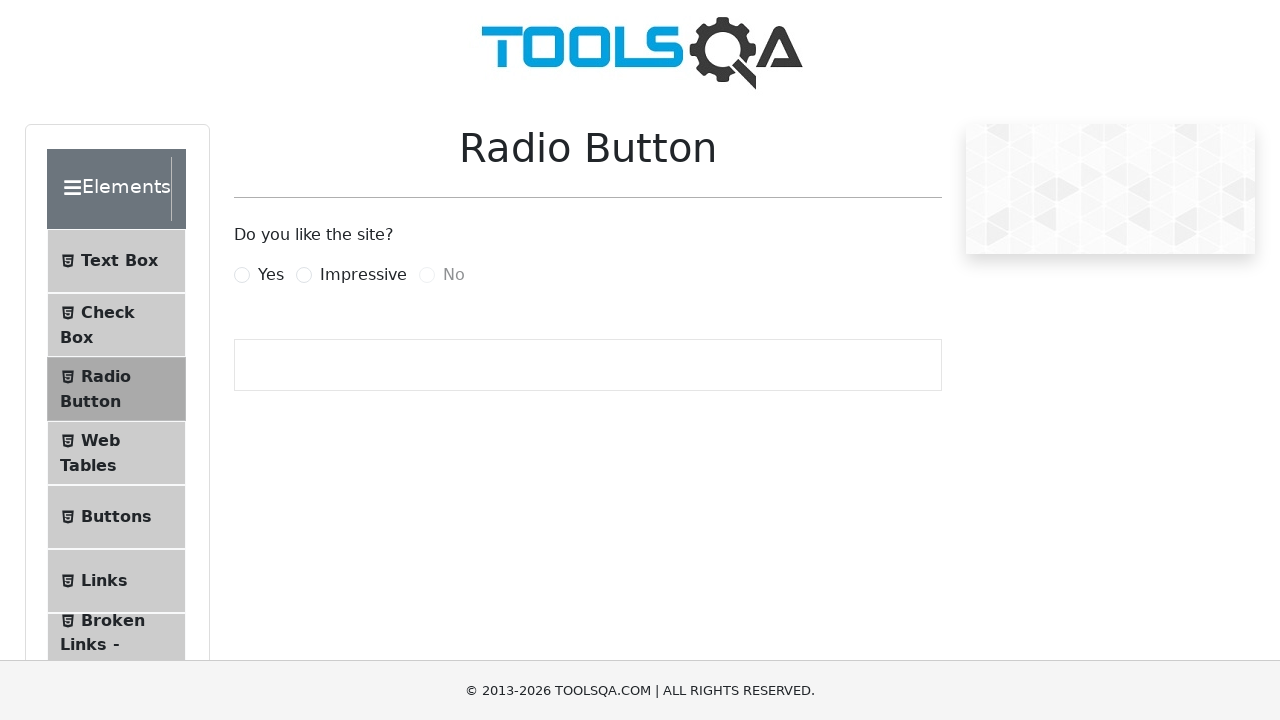

Clicked on the Impressive radio button at (363, 275) on label[for='impressiveRadio']
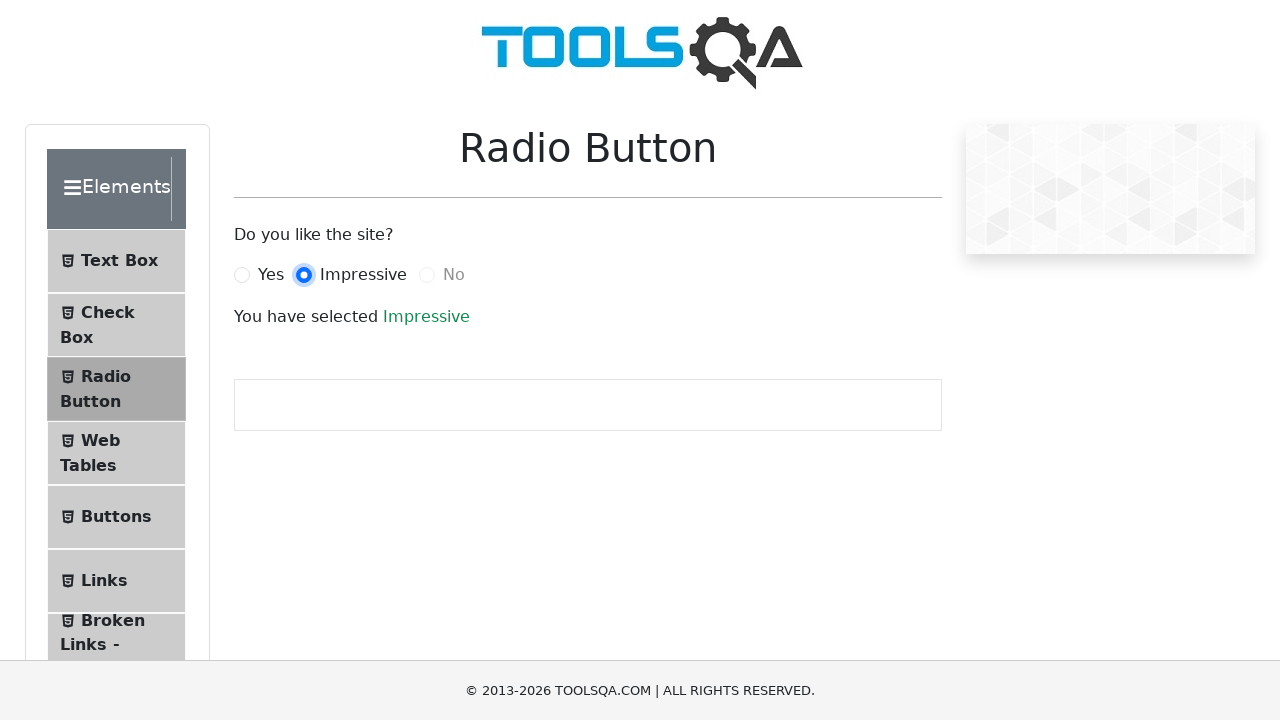

Success text element appeared
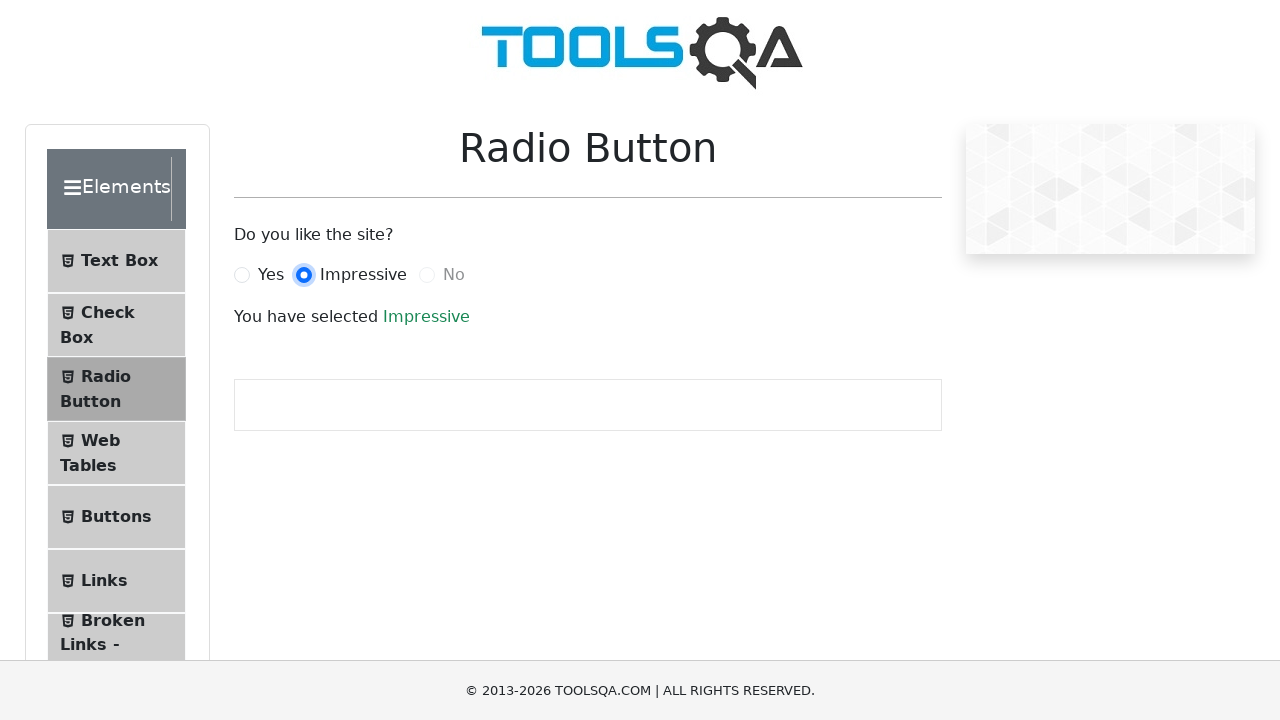

Retrieved success text: 'Impressive'
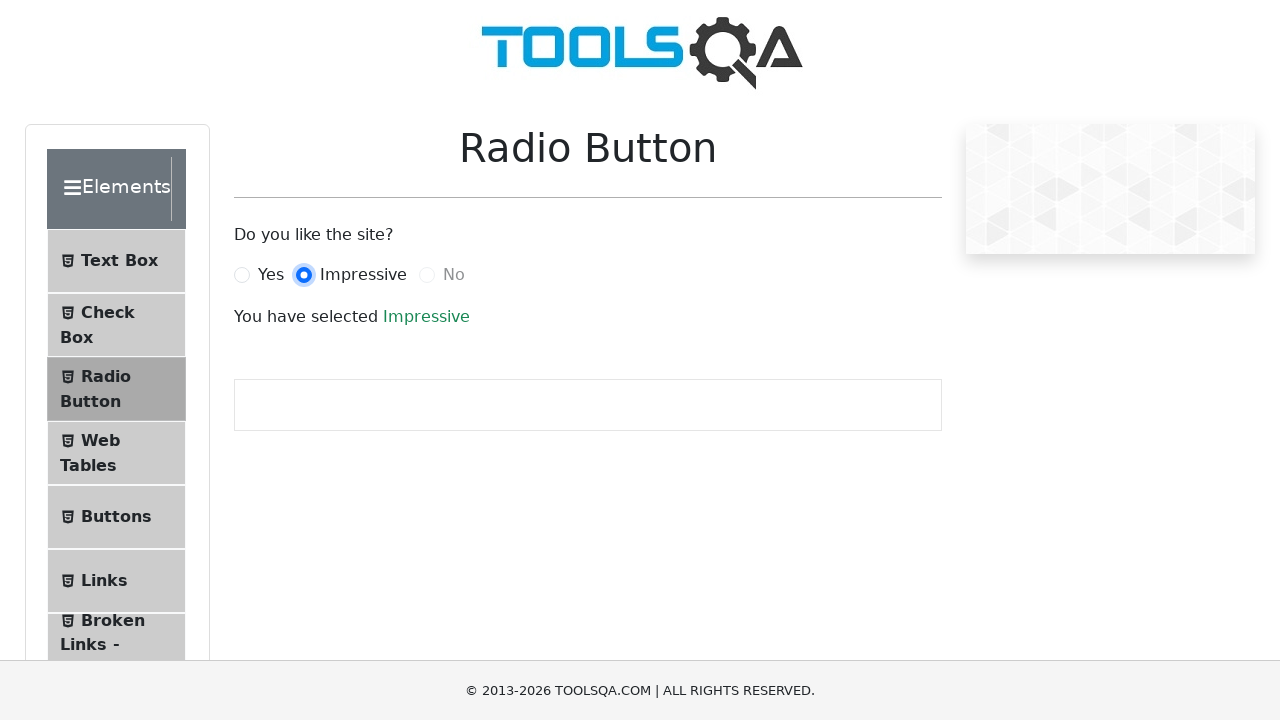

Verified that success text equals 'Impressive'
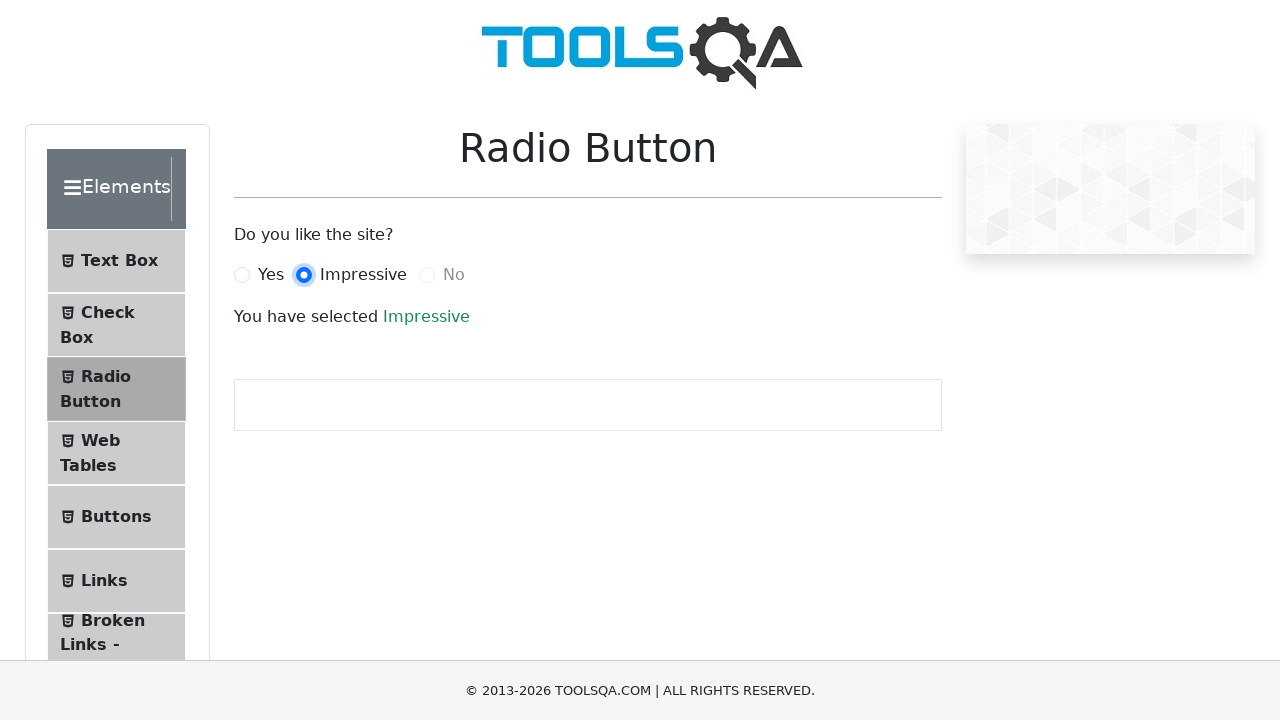

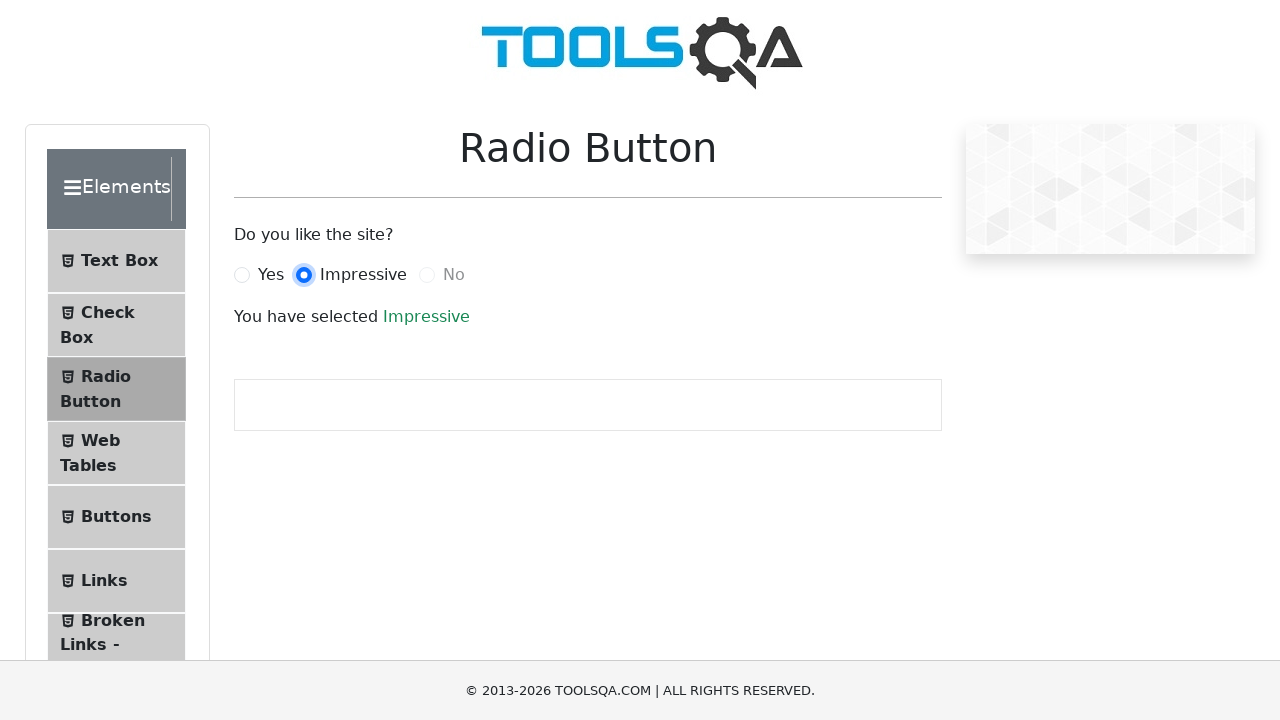